Tests interaction with the QWOP game by clicking on the game canvas and sending keyboard input to control the game character

Starting URL: http://www.foddy.net/Athletics.html?webgl=true

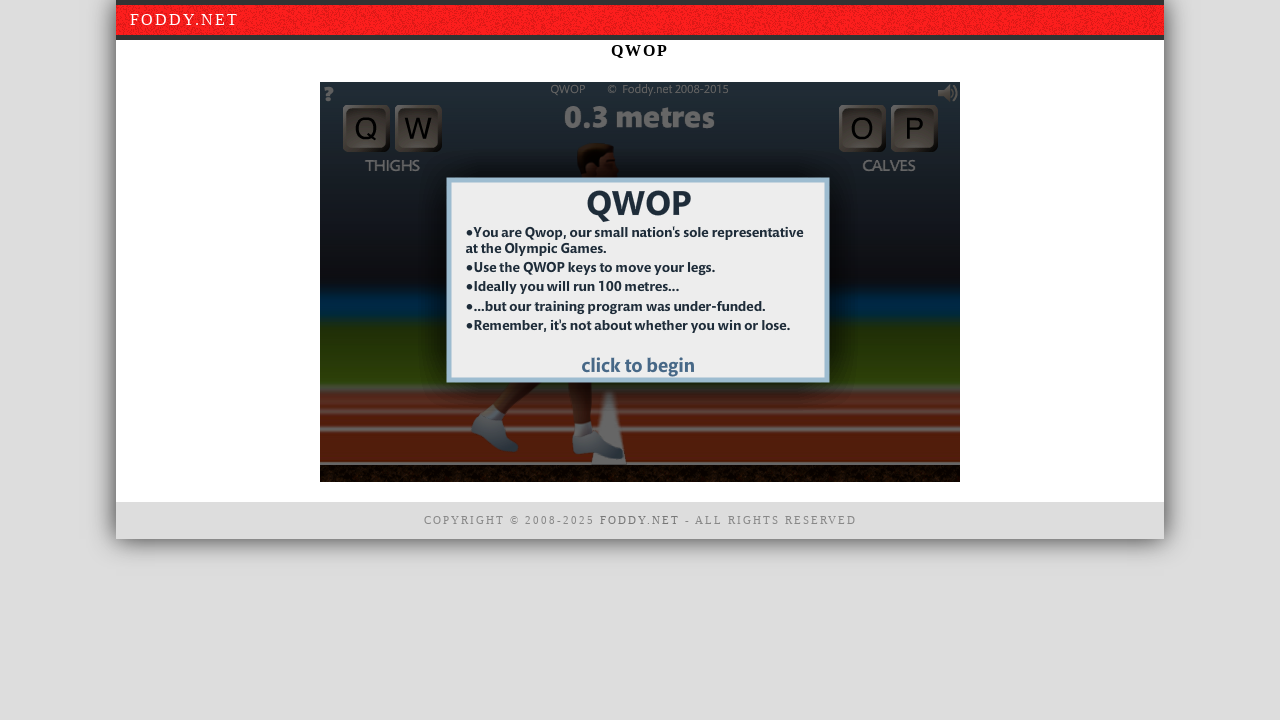

Game canvas element loaded and visible
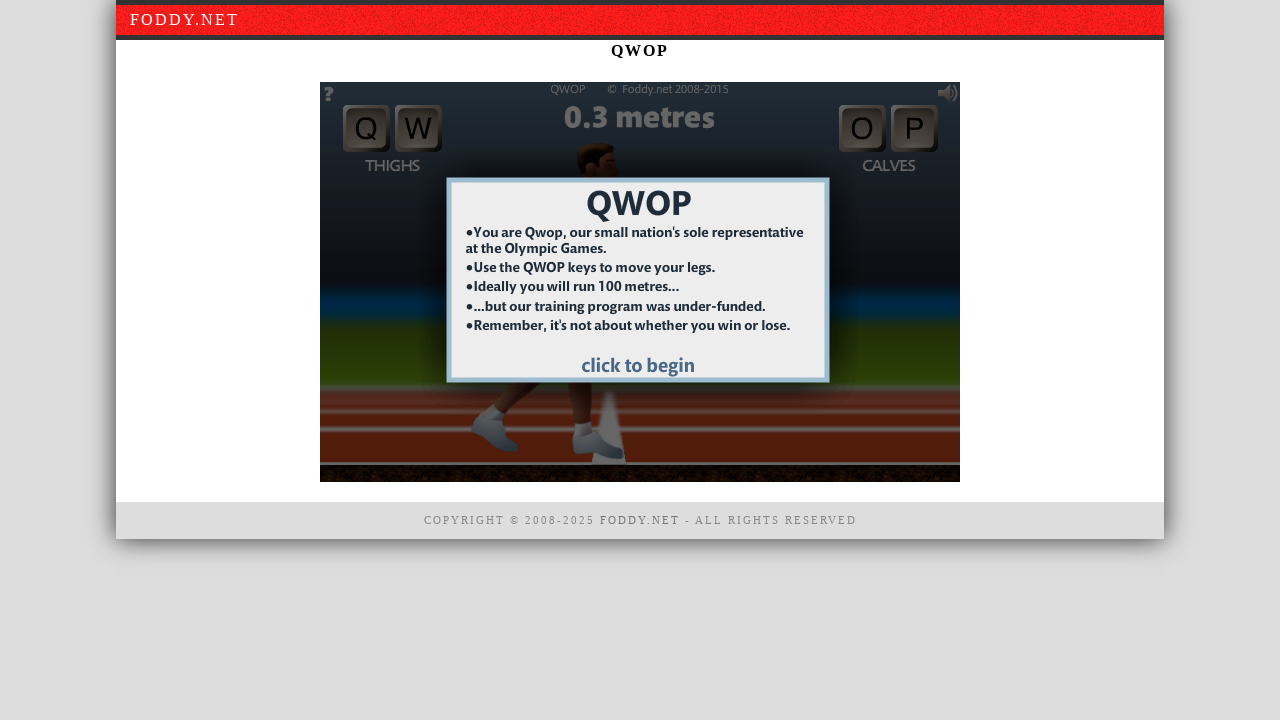

Clicked on game canvas to focus it at (640, 282) on #window1
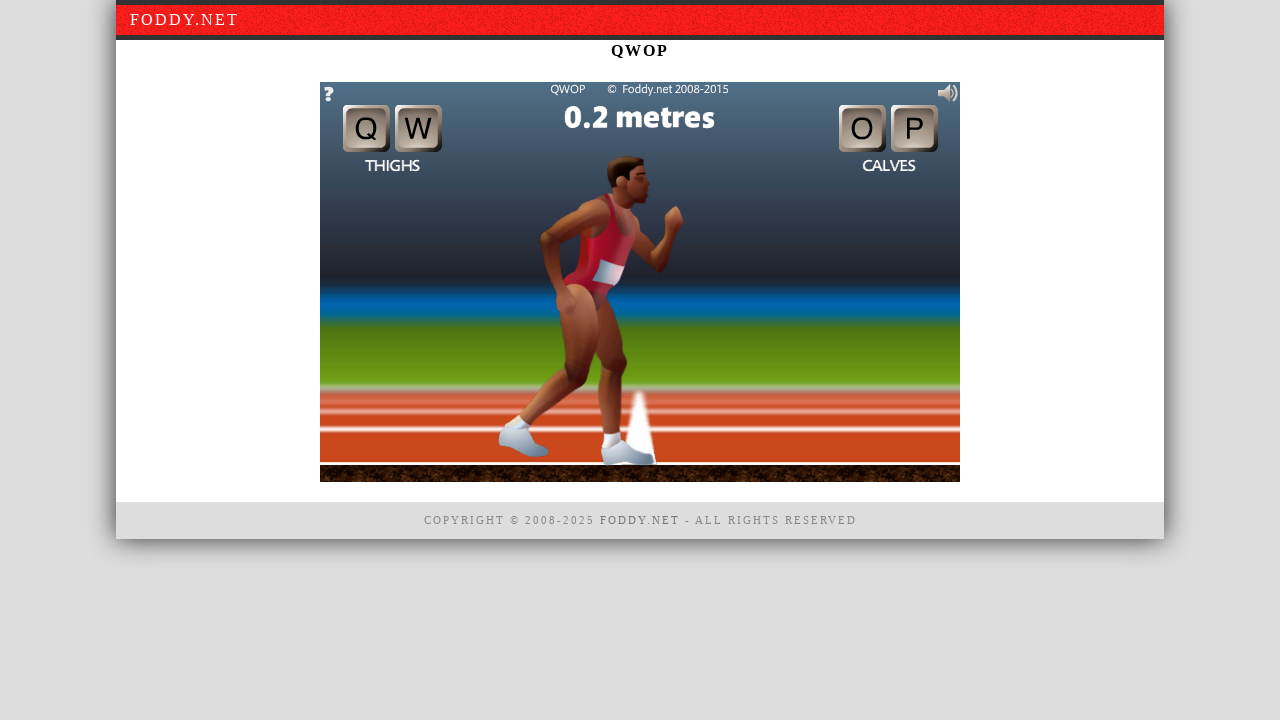

Pressed Q key to control character movement
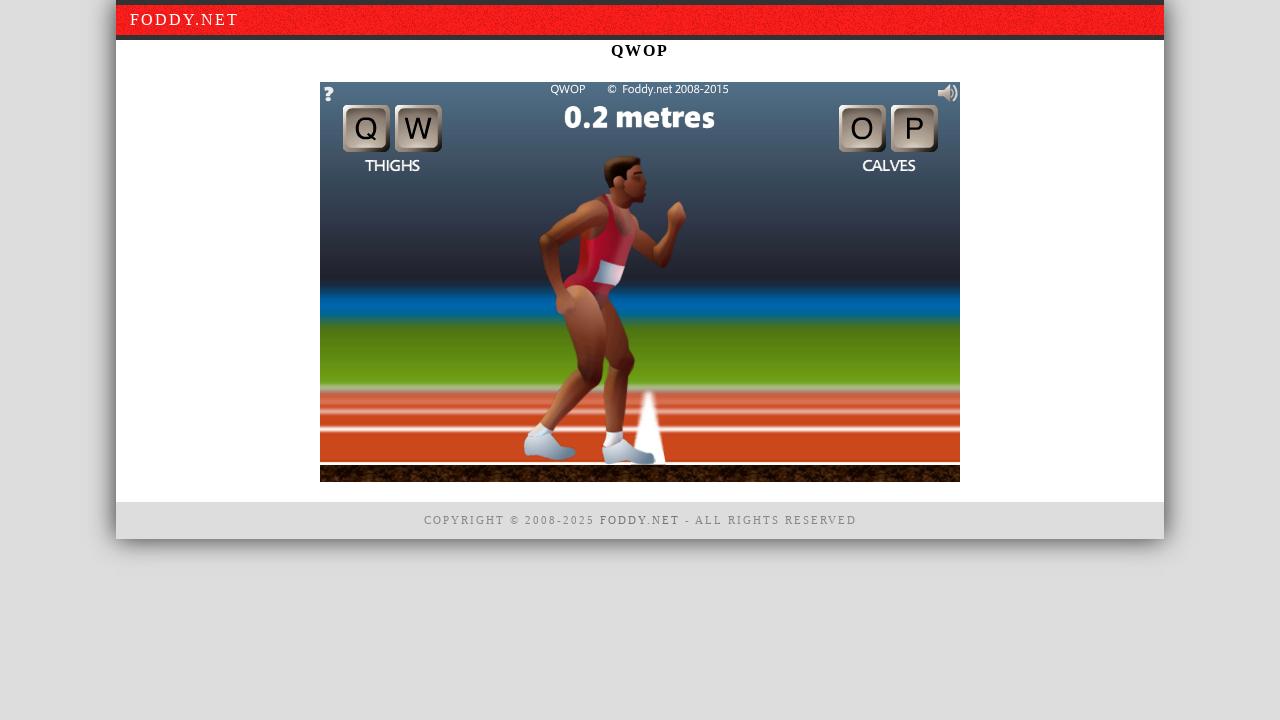

Pressed W key to control character movement
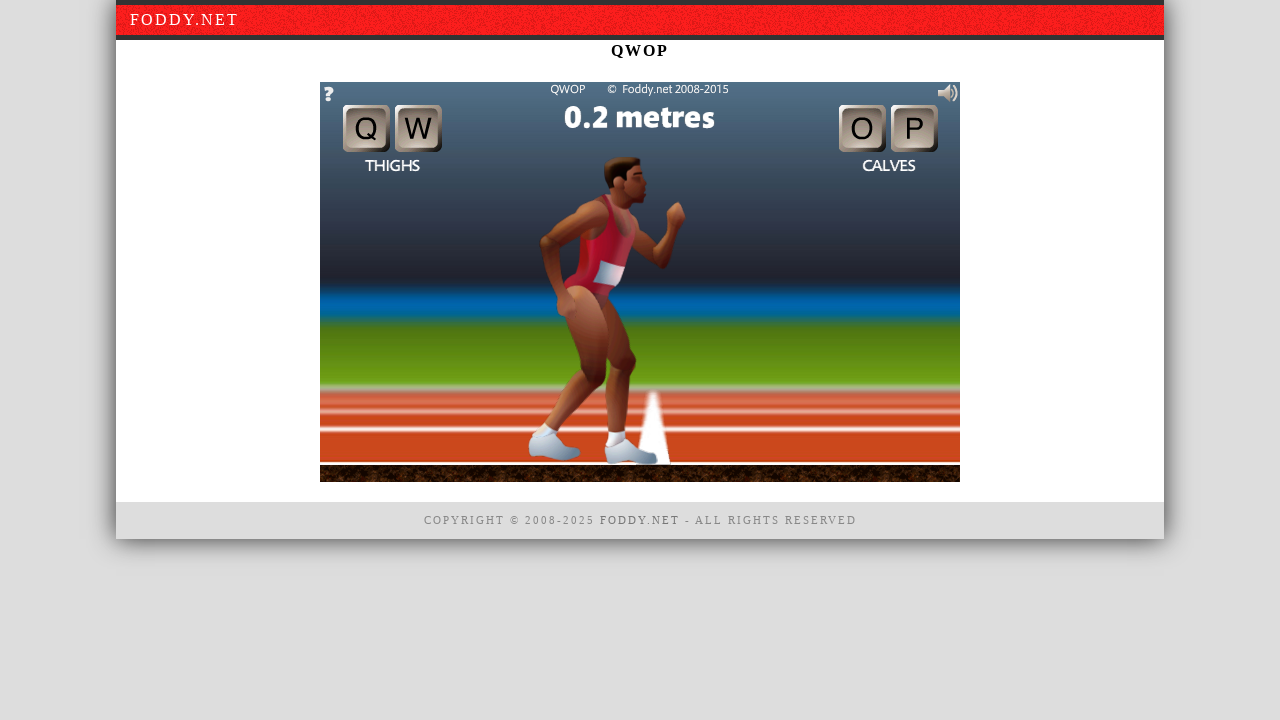

Pressed O key to control character movement
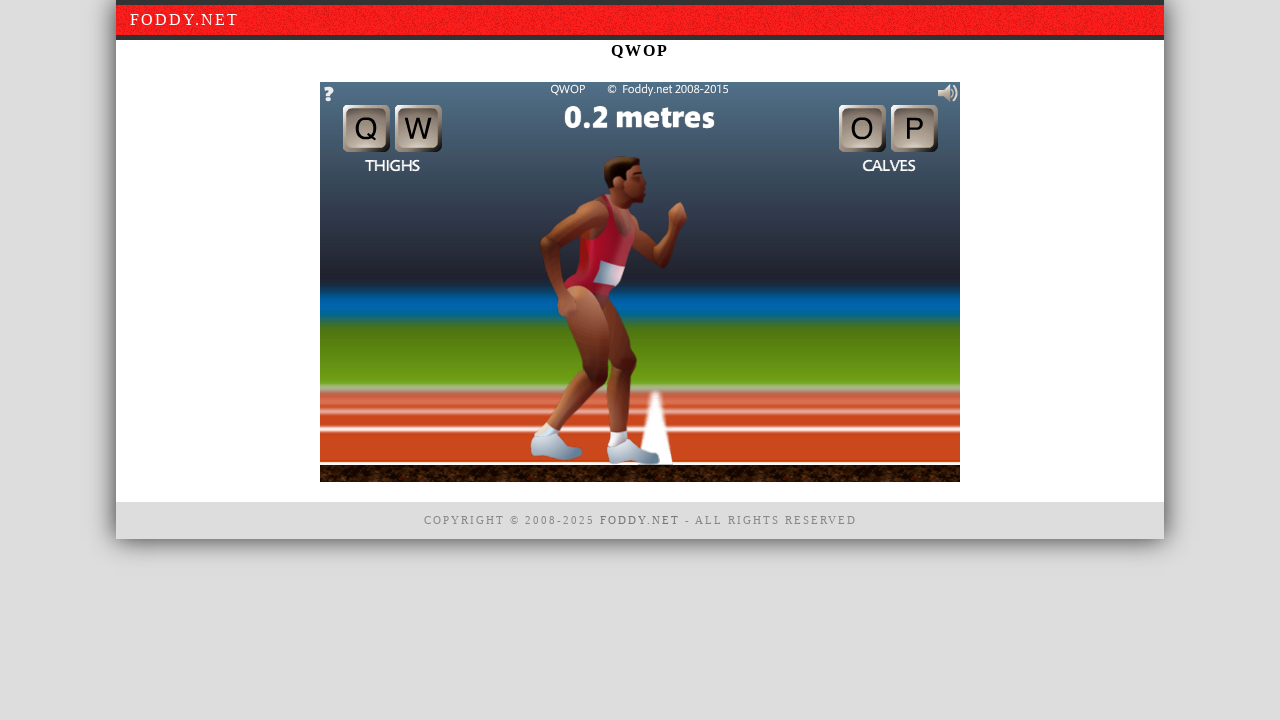

Pressed P key to control character movement
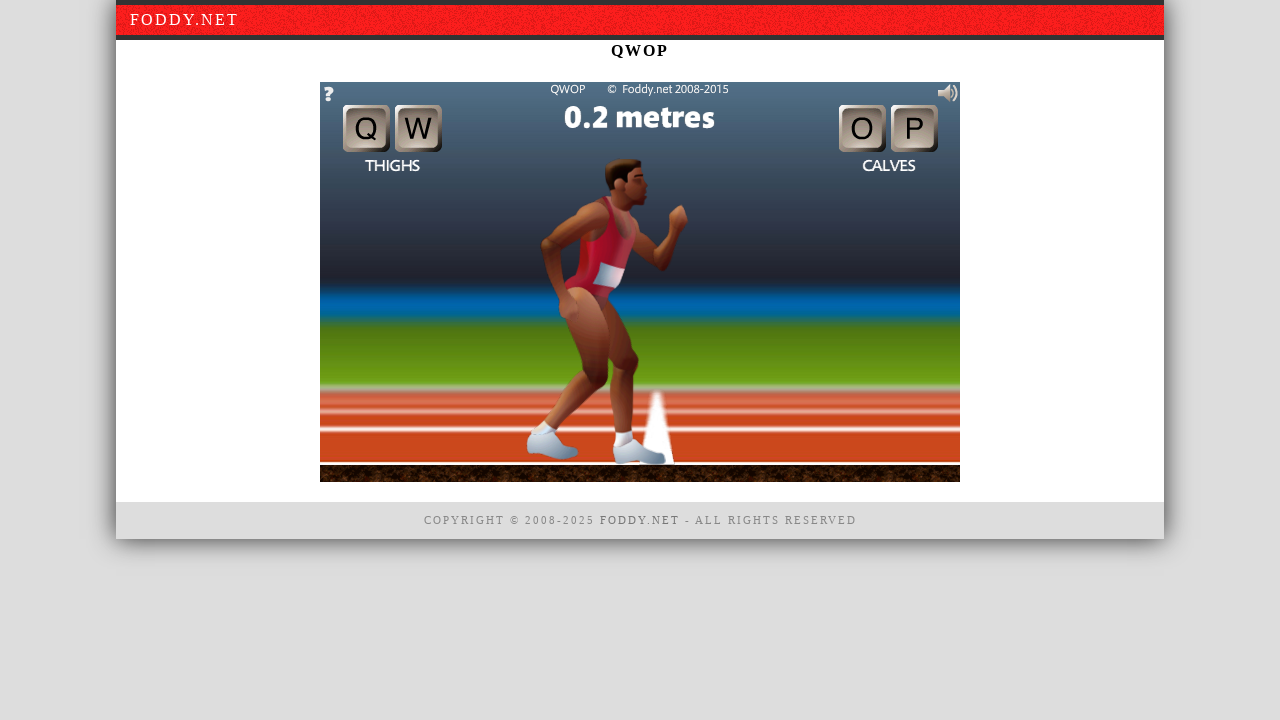

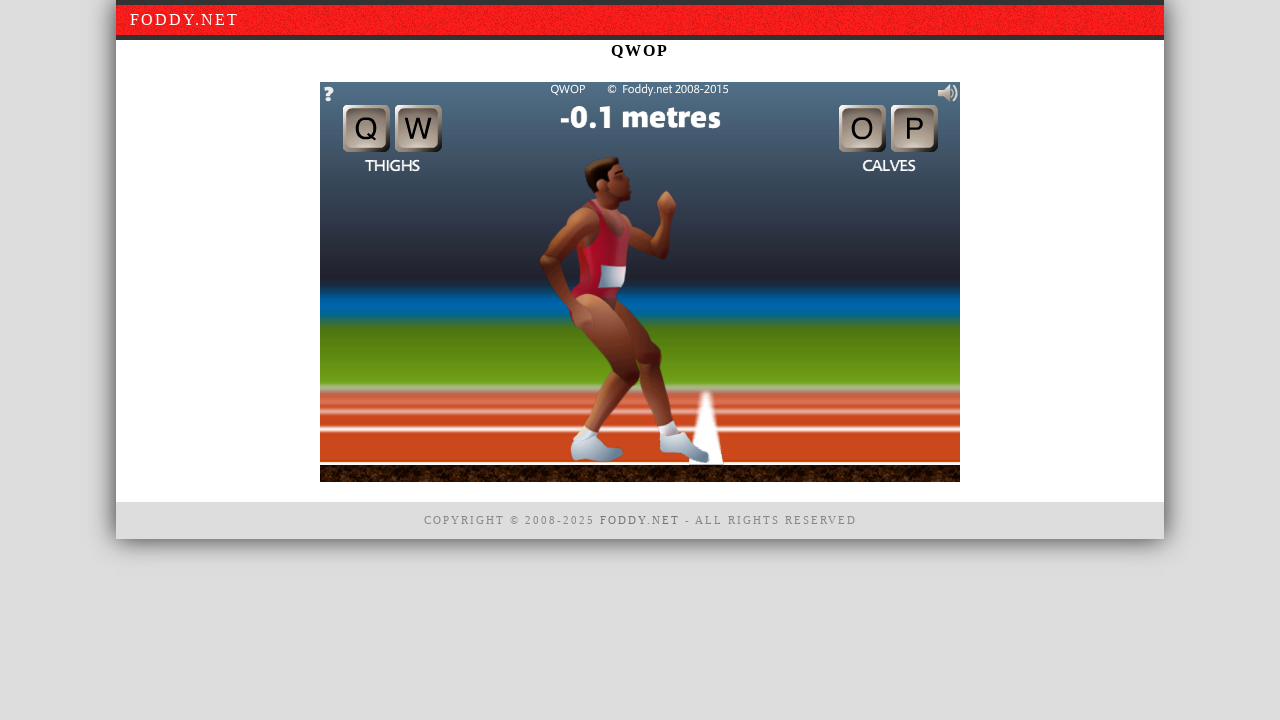